Tests dropdown menu by clicking the dropdown button, selecting Facebook link, and navigating back

Starting URL: http://omayo.blogspot.com/

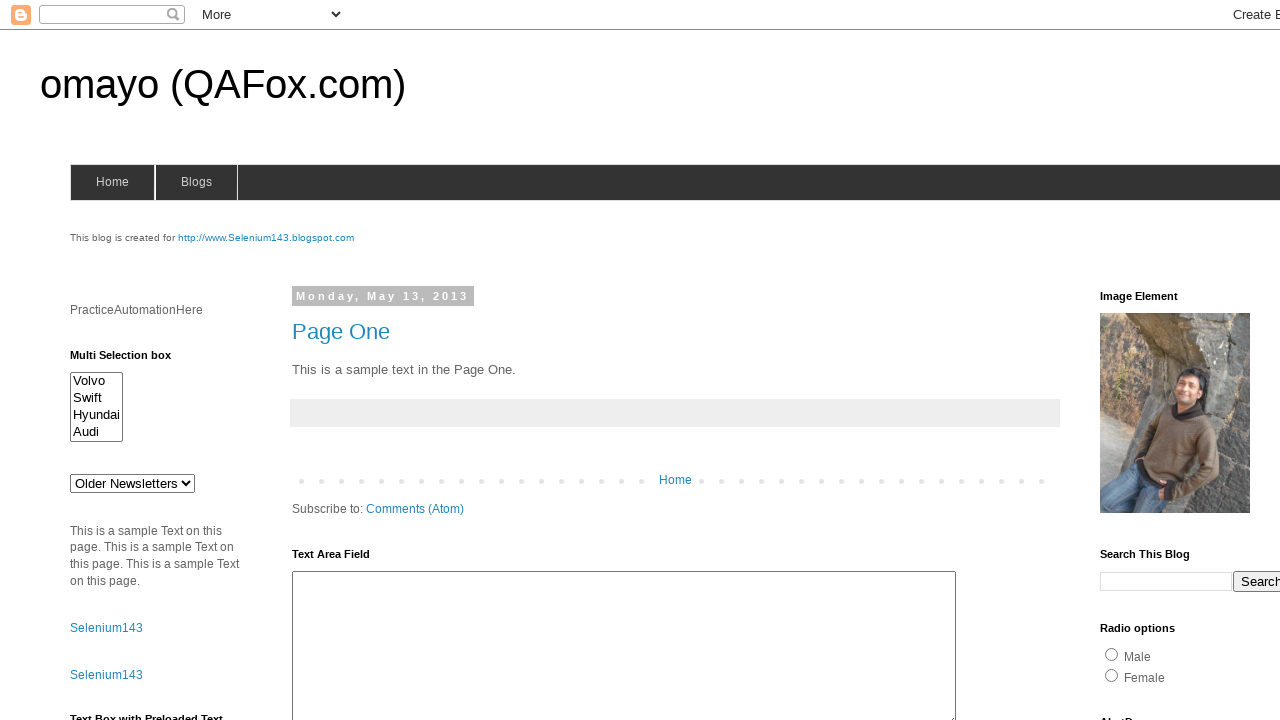

Clicked dropdown button at (1227, 360) on .dropbtn
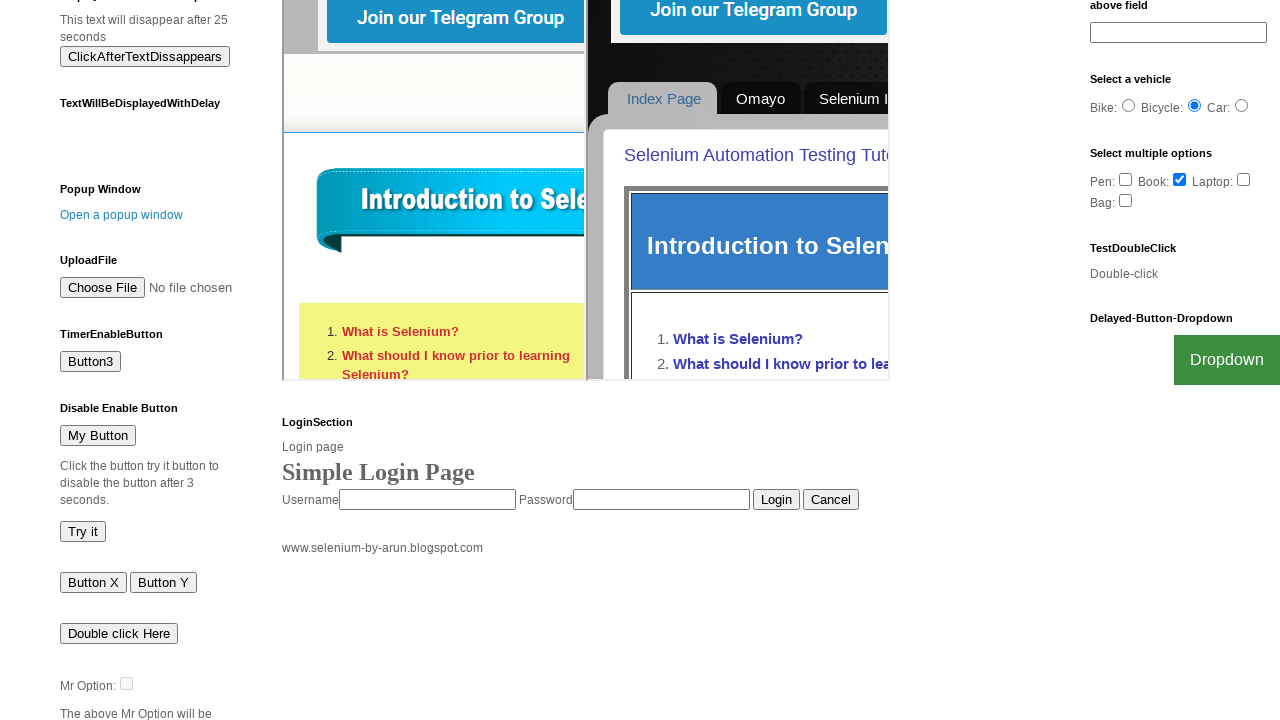

Selected Facebook link from dropdown menu at (1200, 700) on text=Facebook
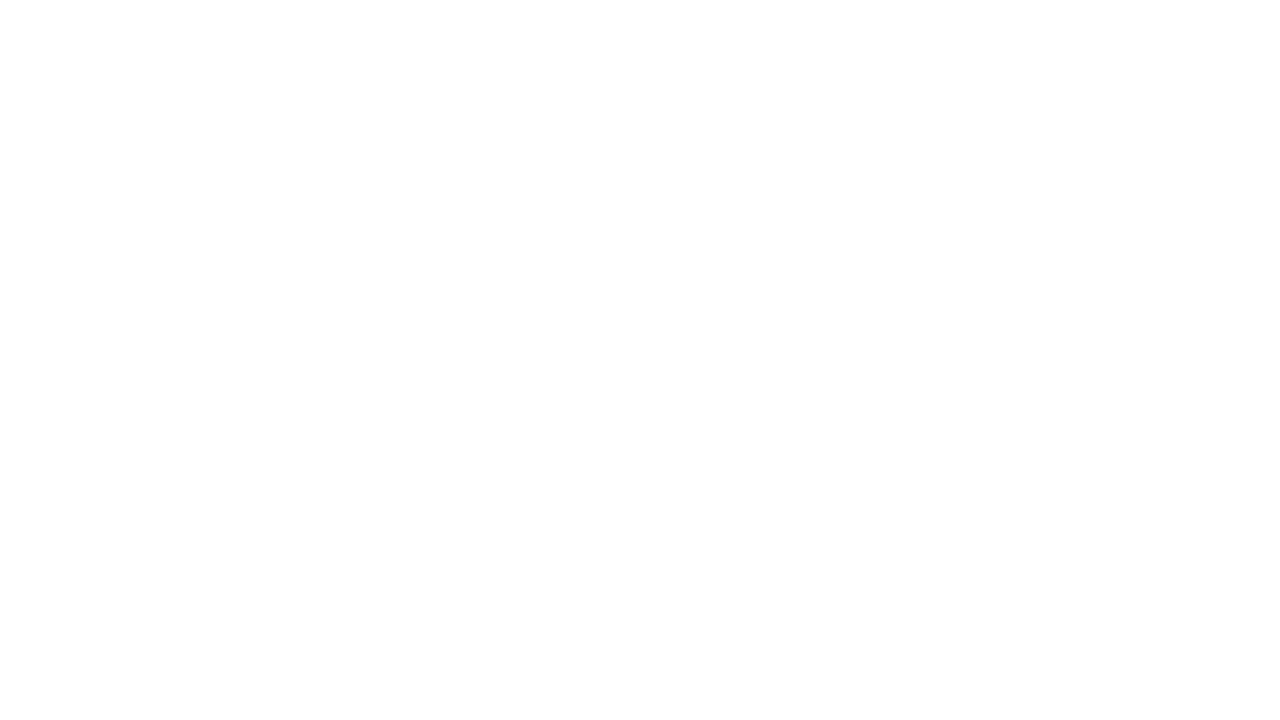

Navigated back to previous page
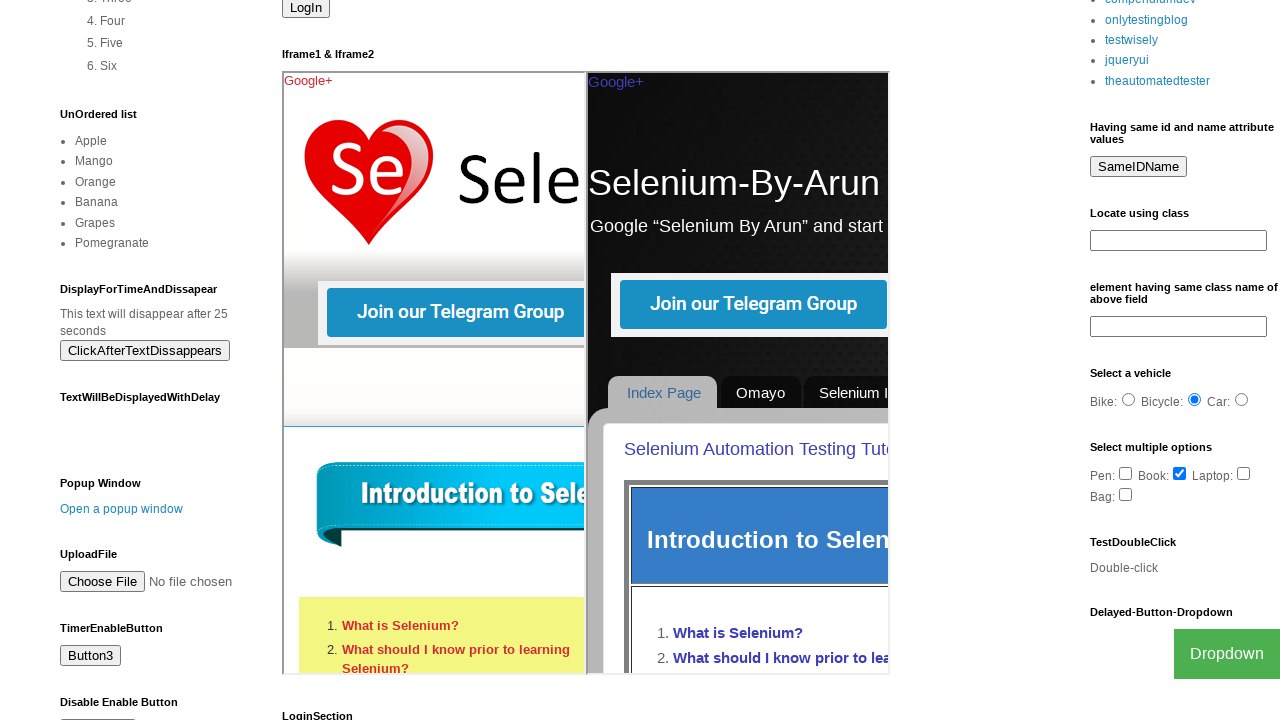

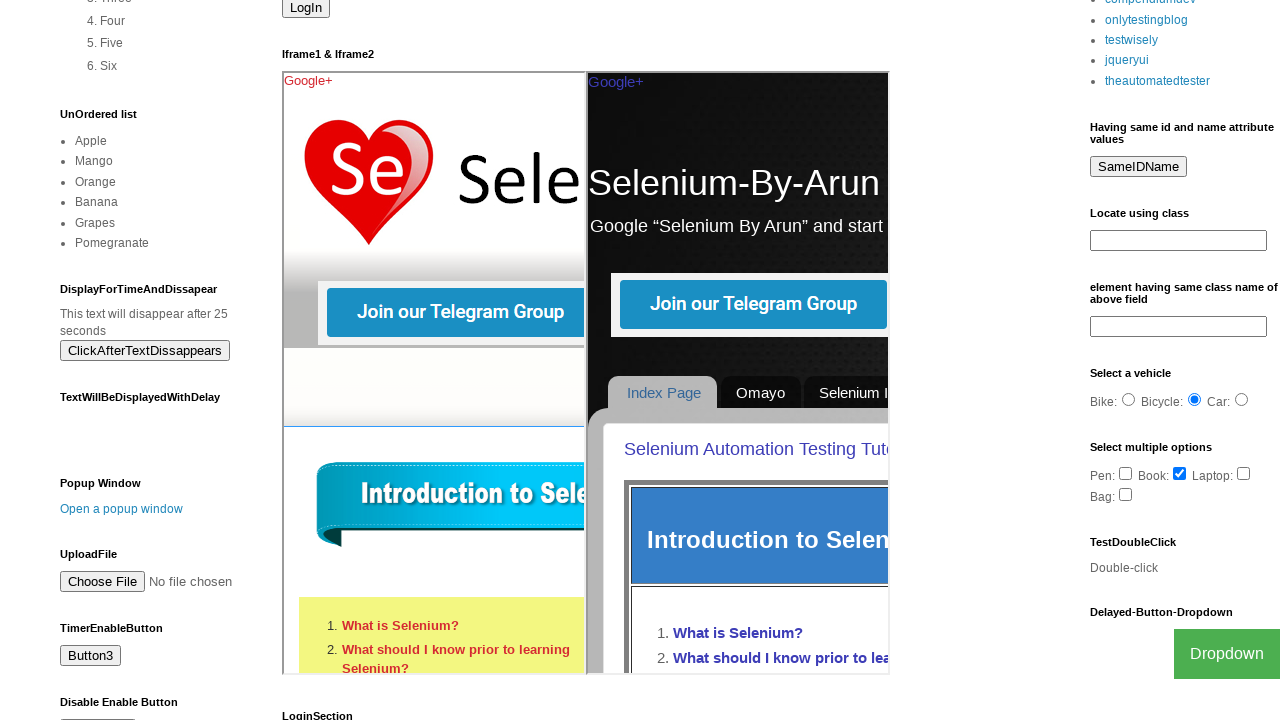